Tests clicking on the first card element on the DemoQA homepage, which navigates to the Elements section

Starting URL: https://demoqa.com/

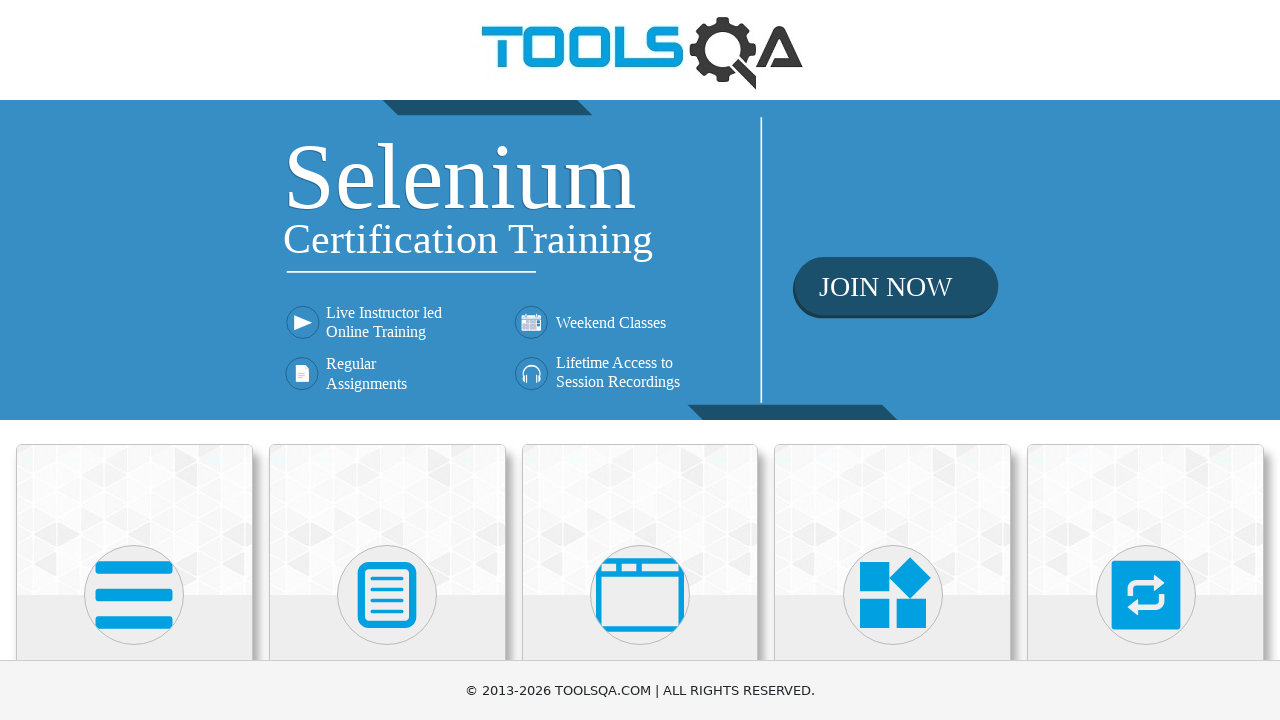

Clicked the first card element to navigate to the Elements section at (134, 520) on .card
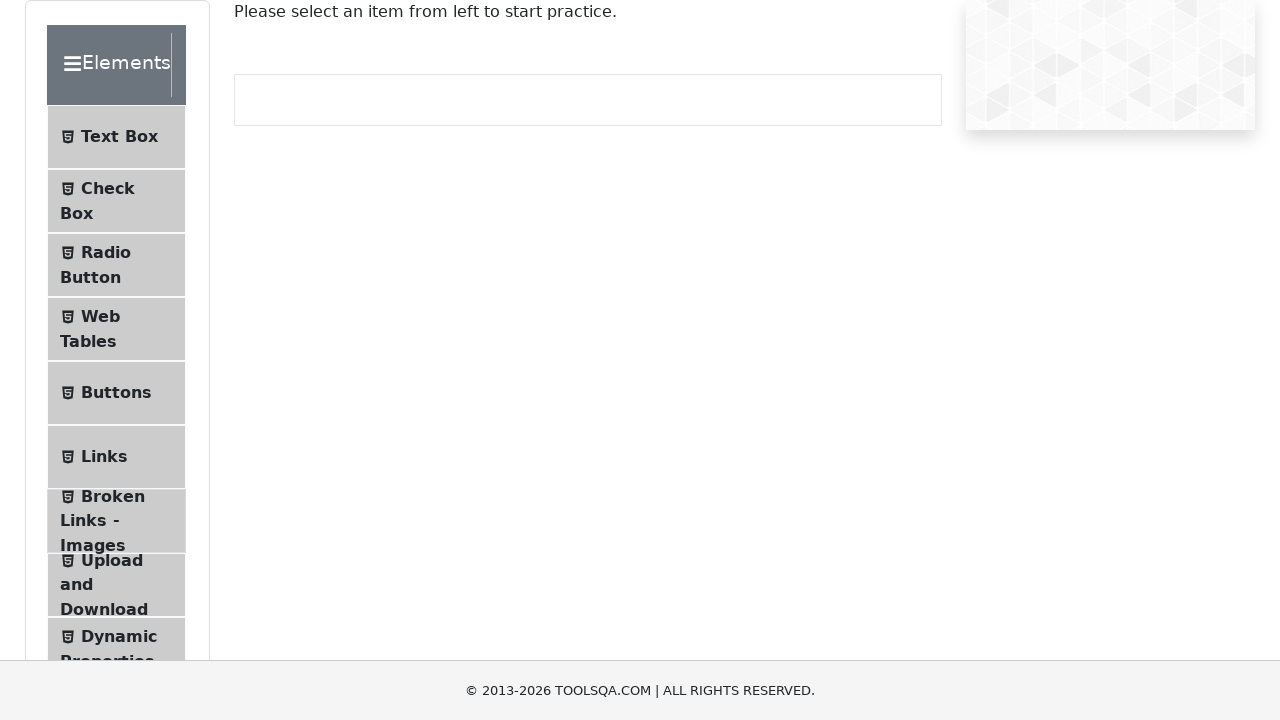

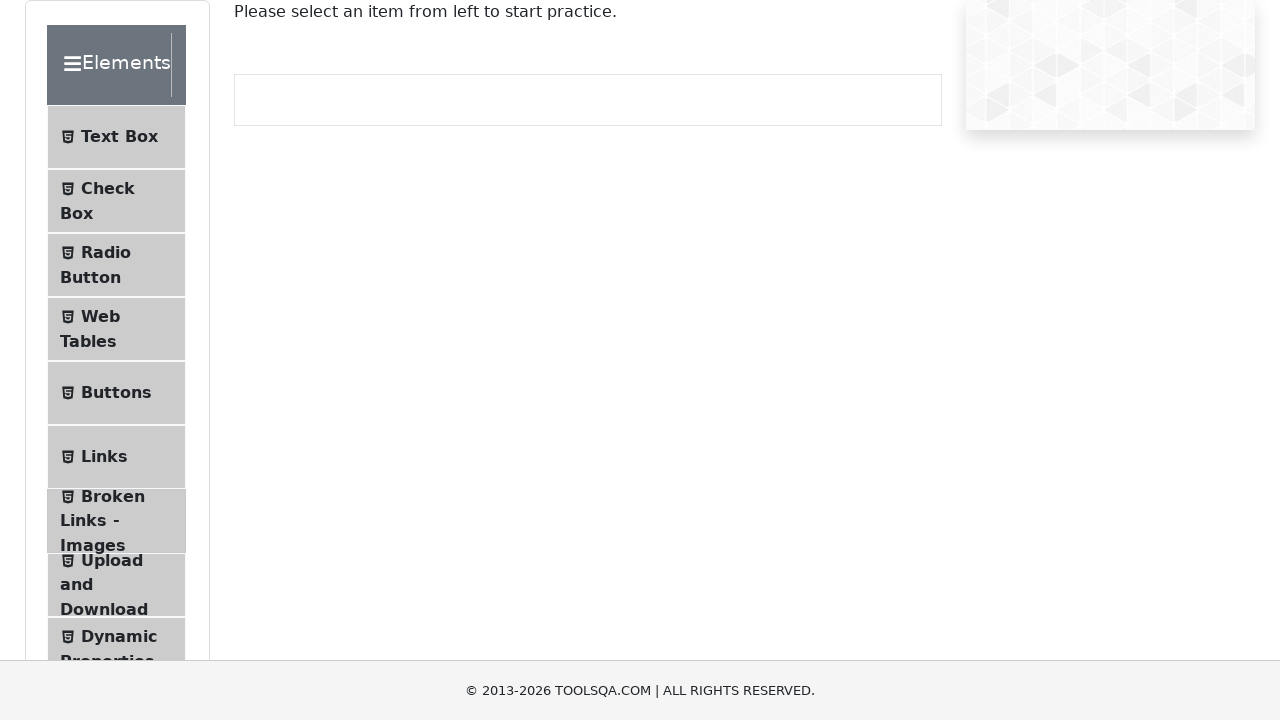